Simple test that navigates to the Bata shoe store homepage and verifies the page loads successfully.

Starting URL: https://www.bata.com/

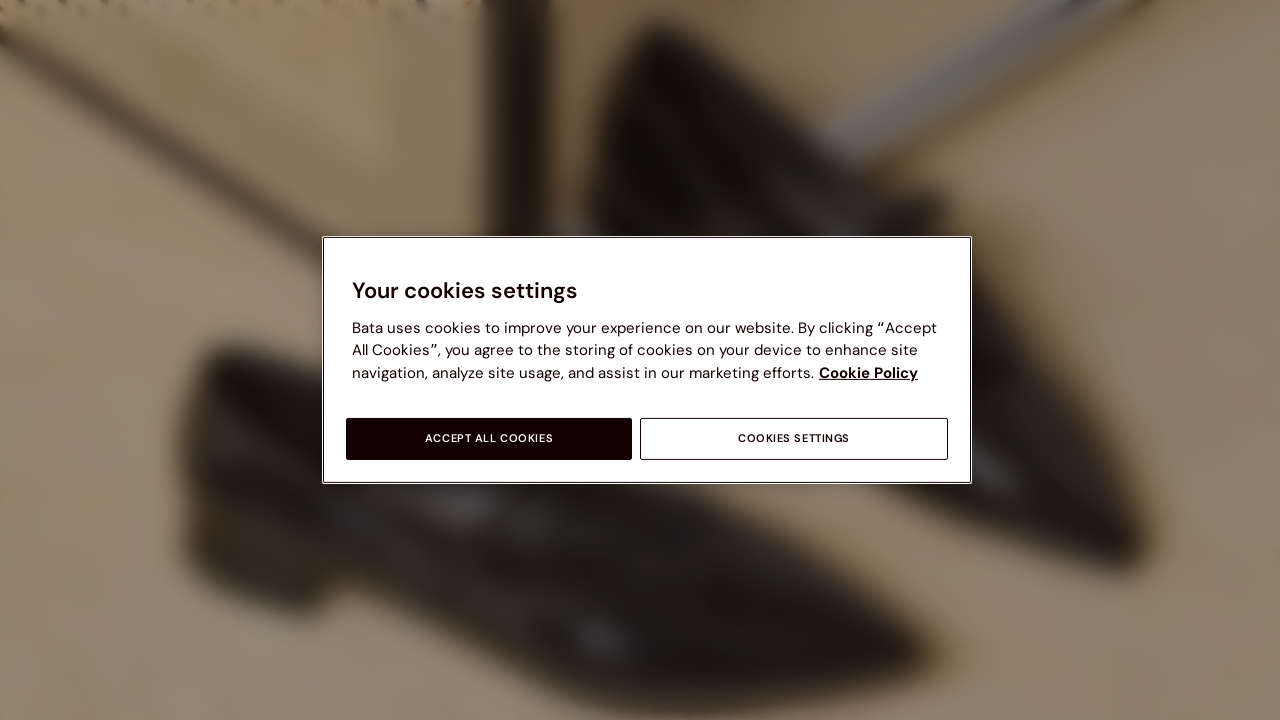

Navigated to Bata shoe store homepage
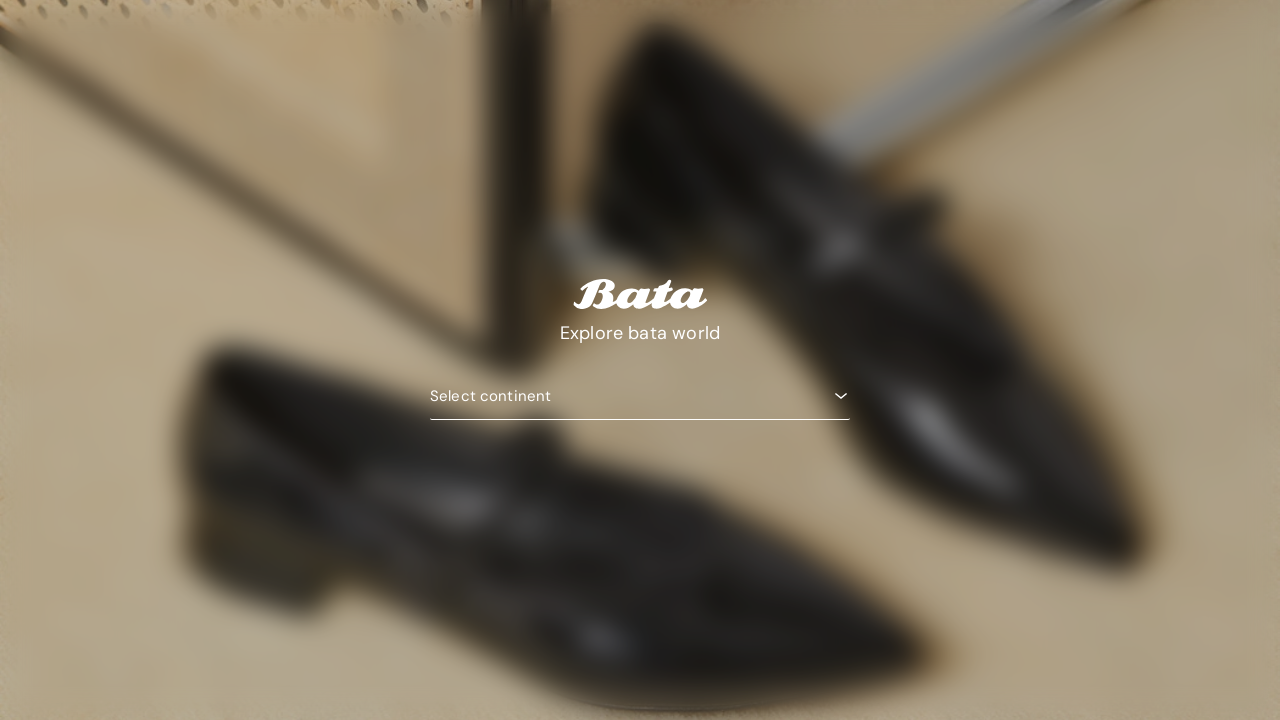

Page DOM content fully loaded
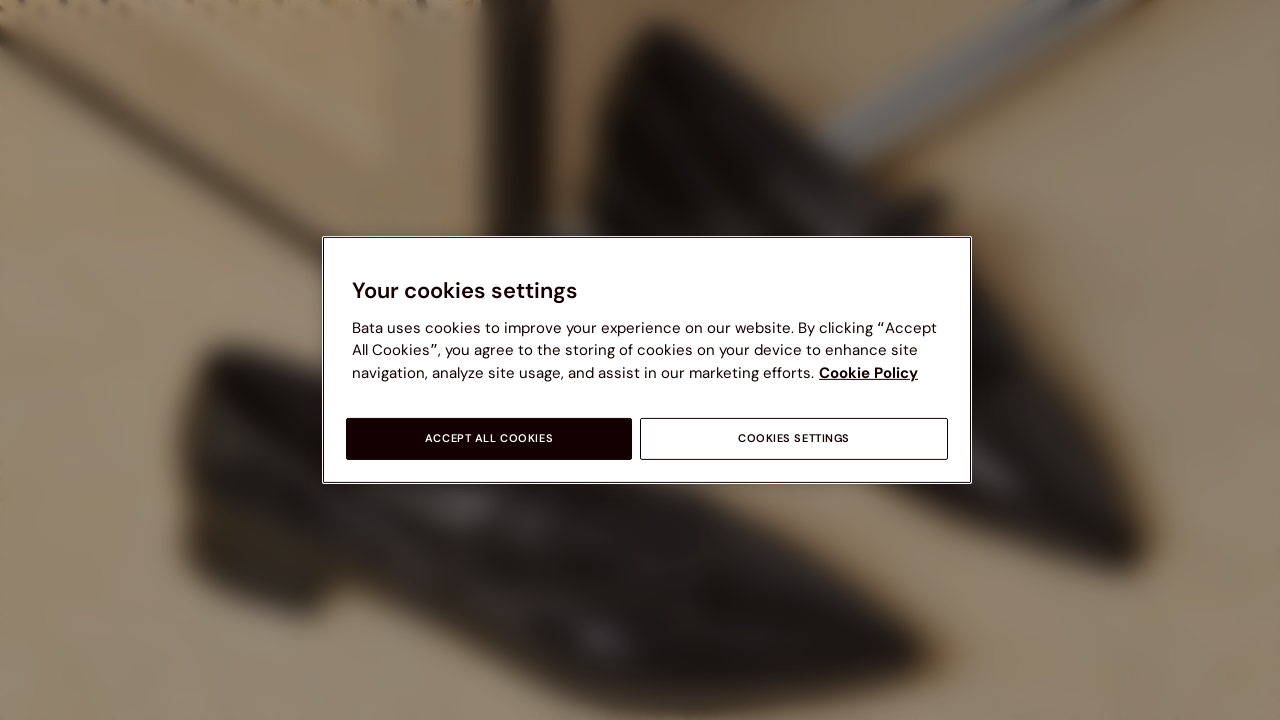

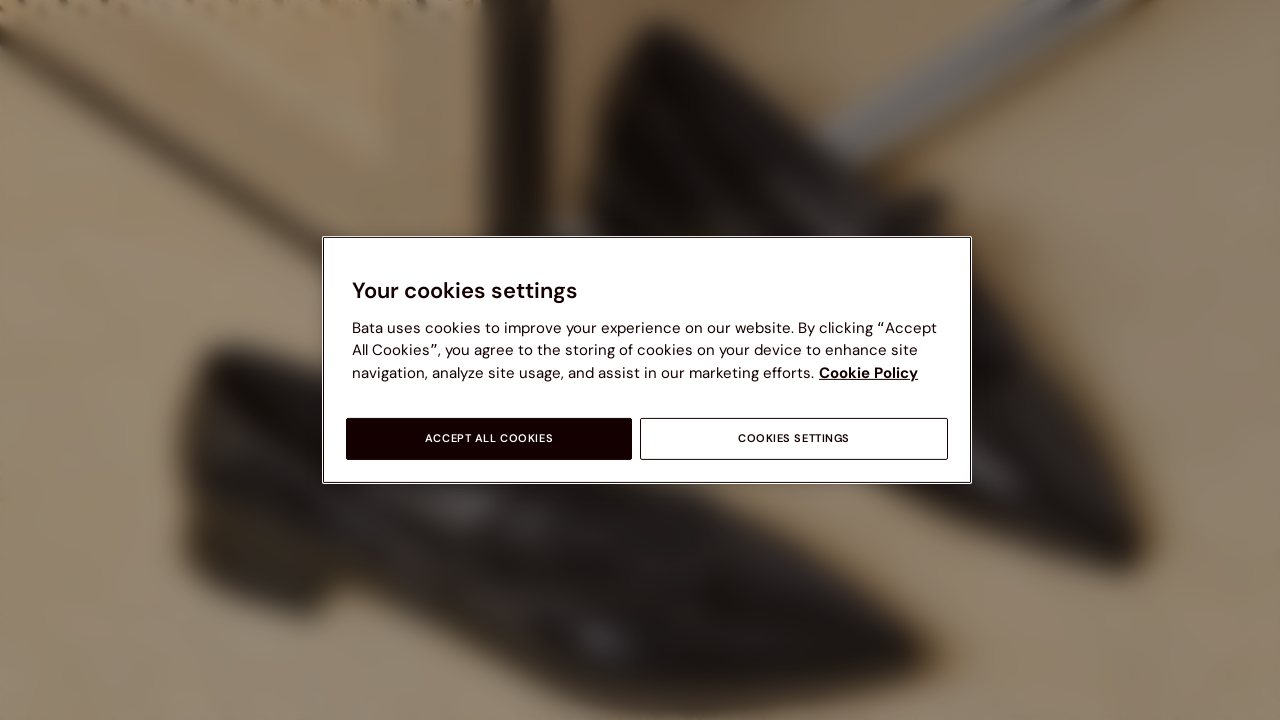